Tests hover functionality over market data menu and clicks on pre-open market link

Starting URL: https://www.nseindia.com/

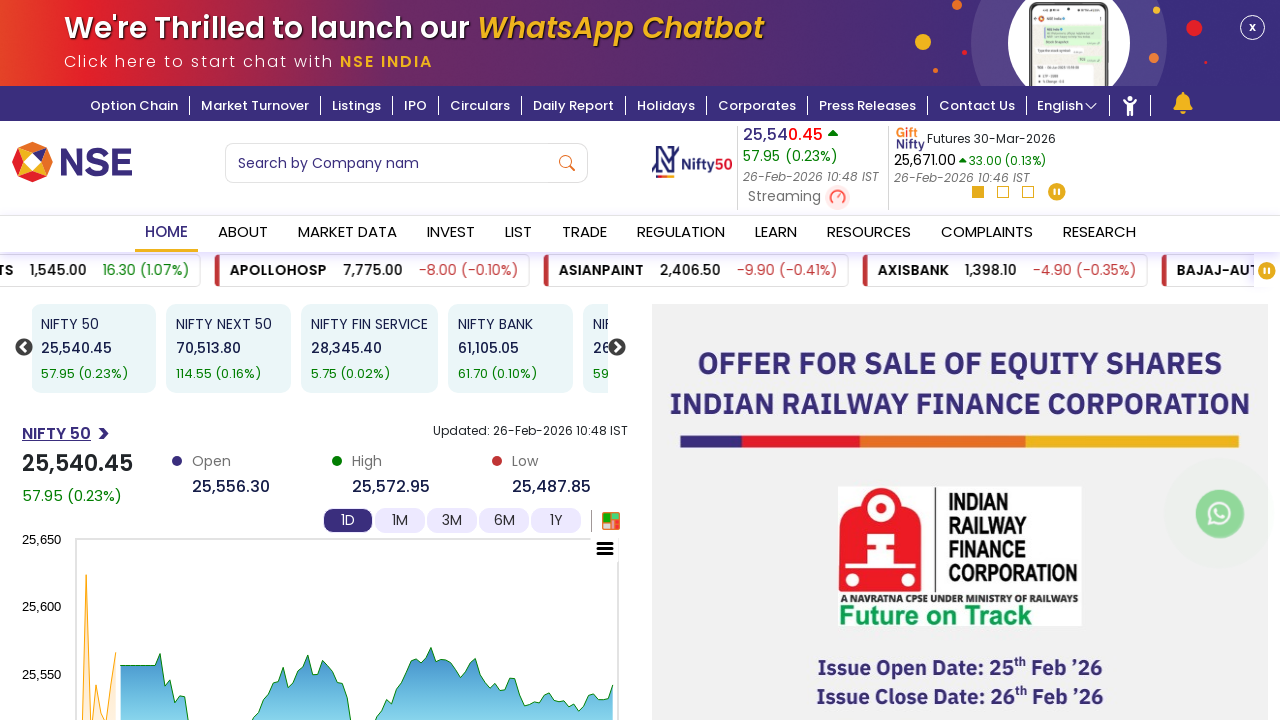

Hovered over Market Data menu at (347, 234) on xpath=//a[text()='Market Data']
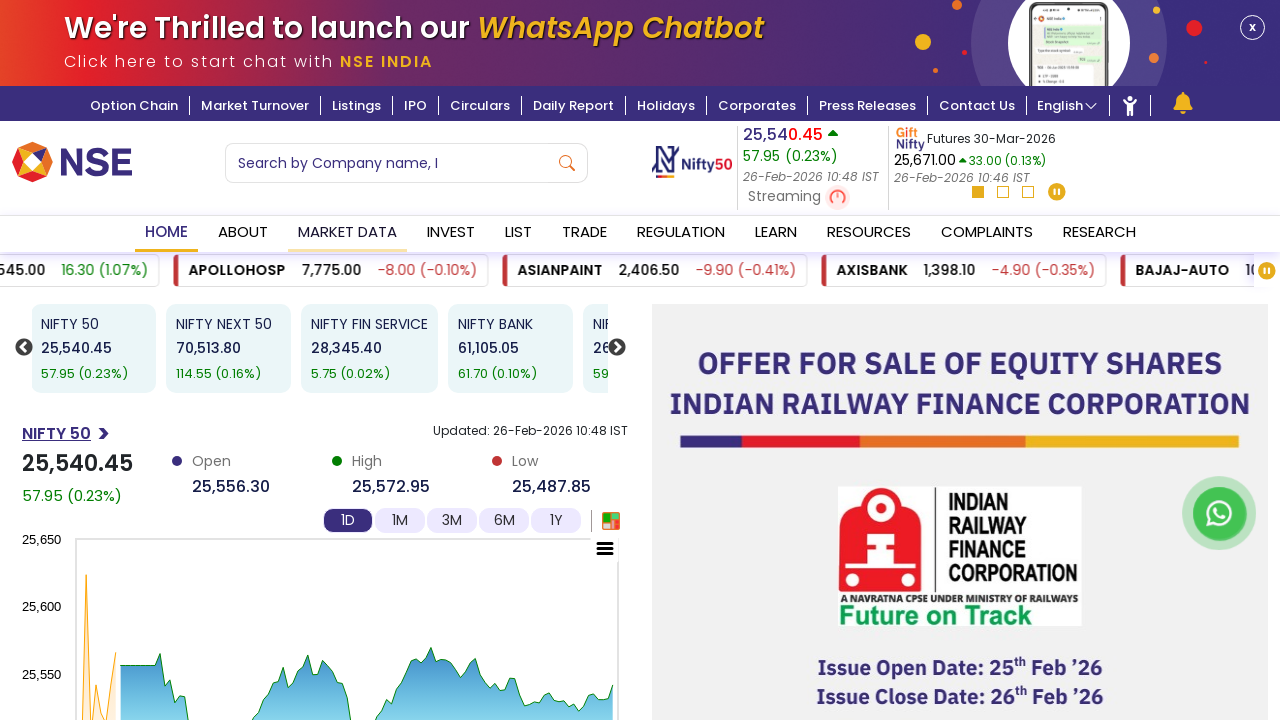

Clicked on Pre-Open Market link at (176, 346) on xpath=//a[text()='Pre-Open Market']
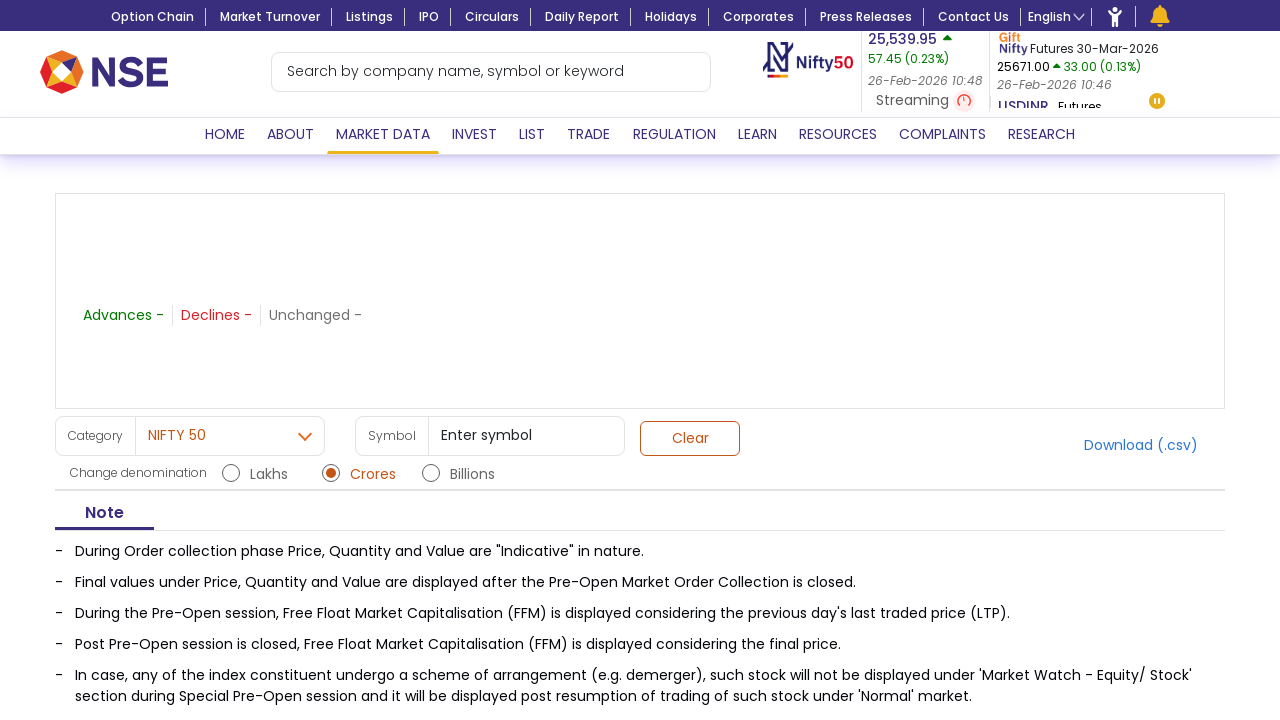

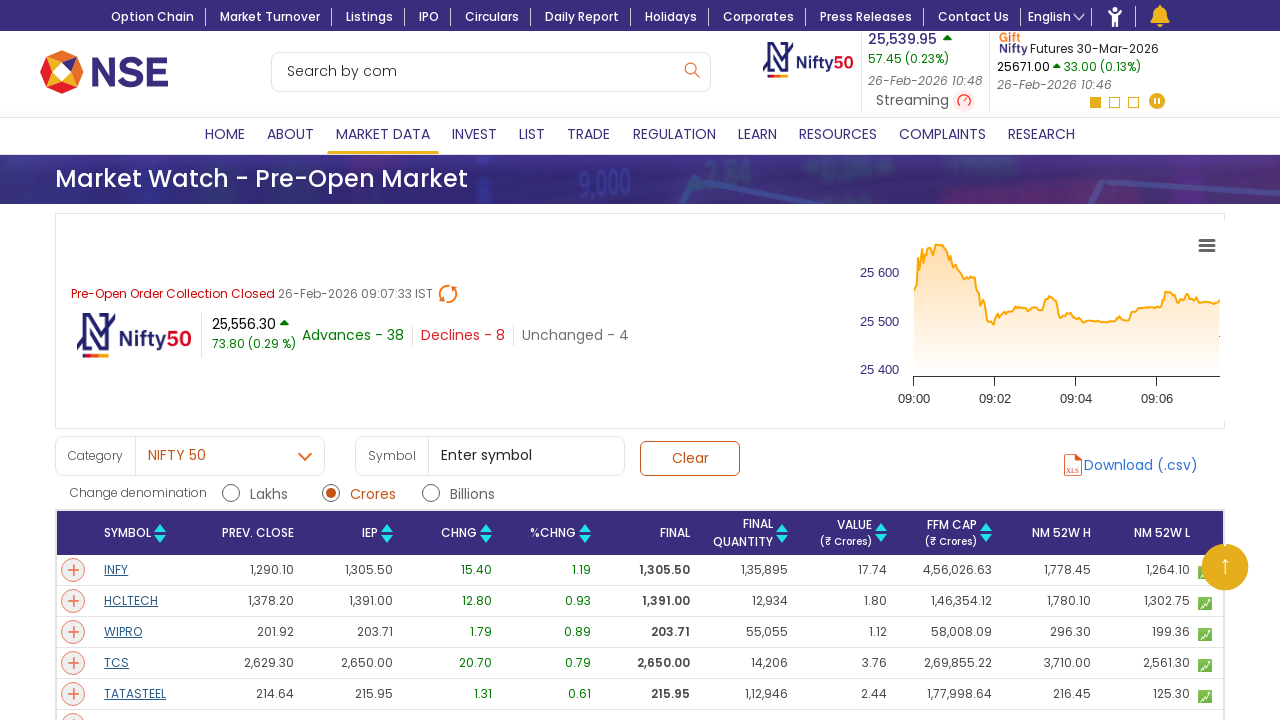